Tests mouse hover functionality by scrolling to a hover button element, hovering over it, and clicking on a "Reload" link that appears

Starting URL: https://rahulshettyacademy.com/AutomationPractice/

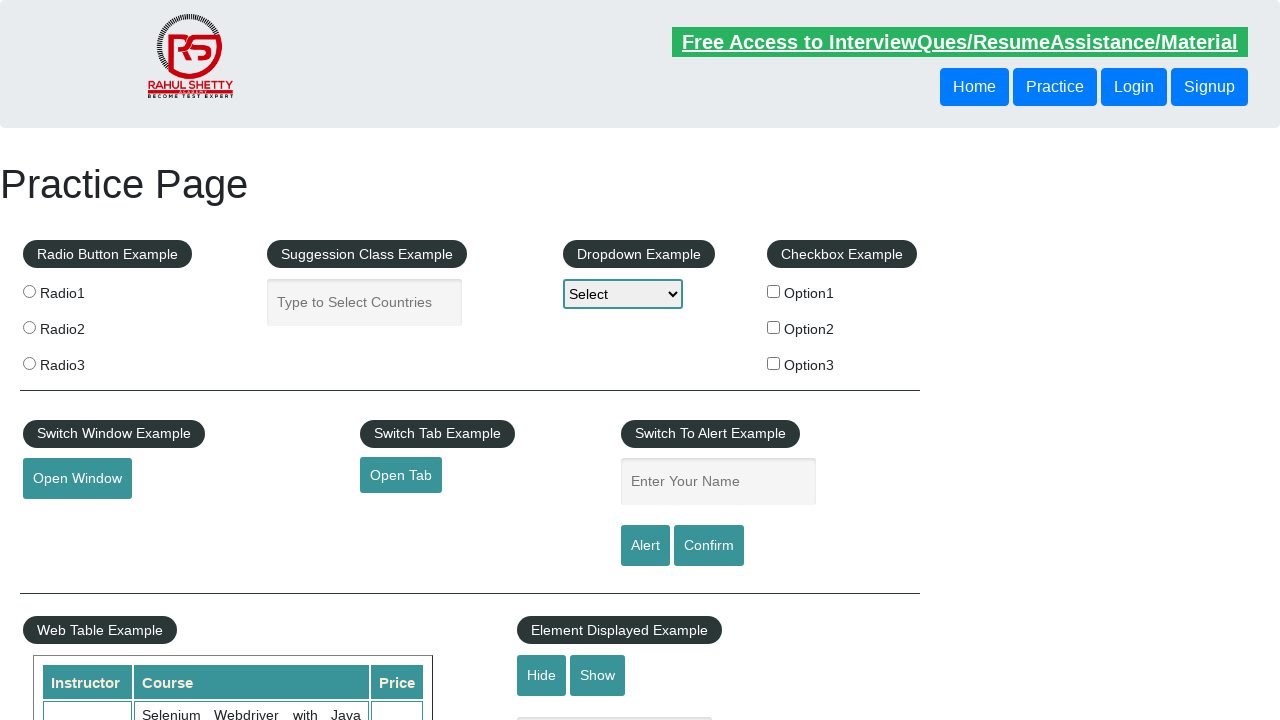

Scrolled to mousehover button element
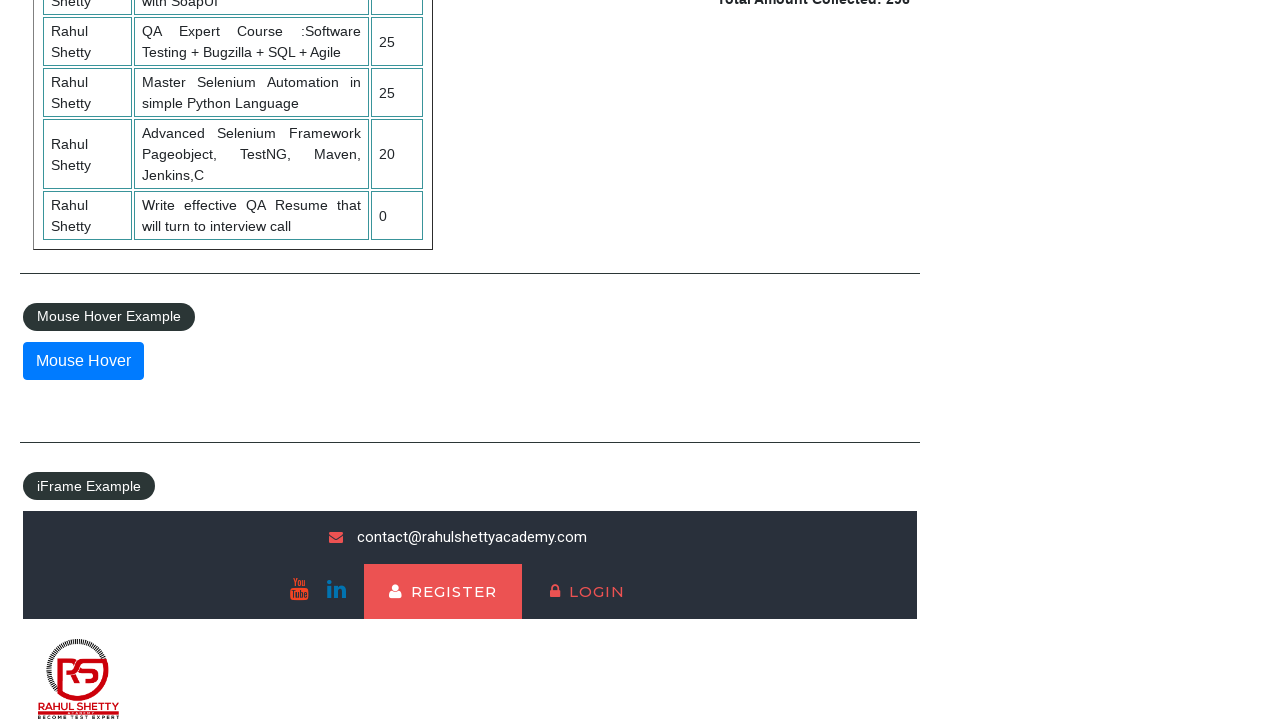

Hovered over the mousehover button at (83, 361) on button#mousehover
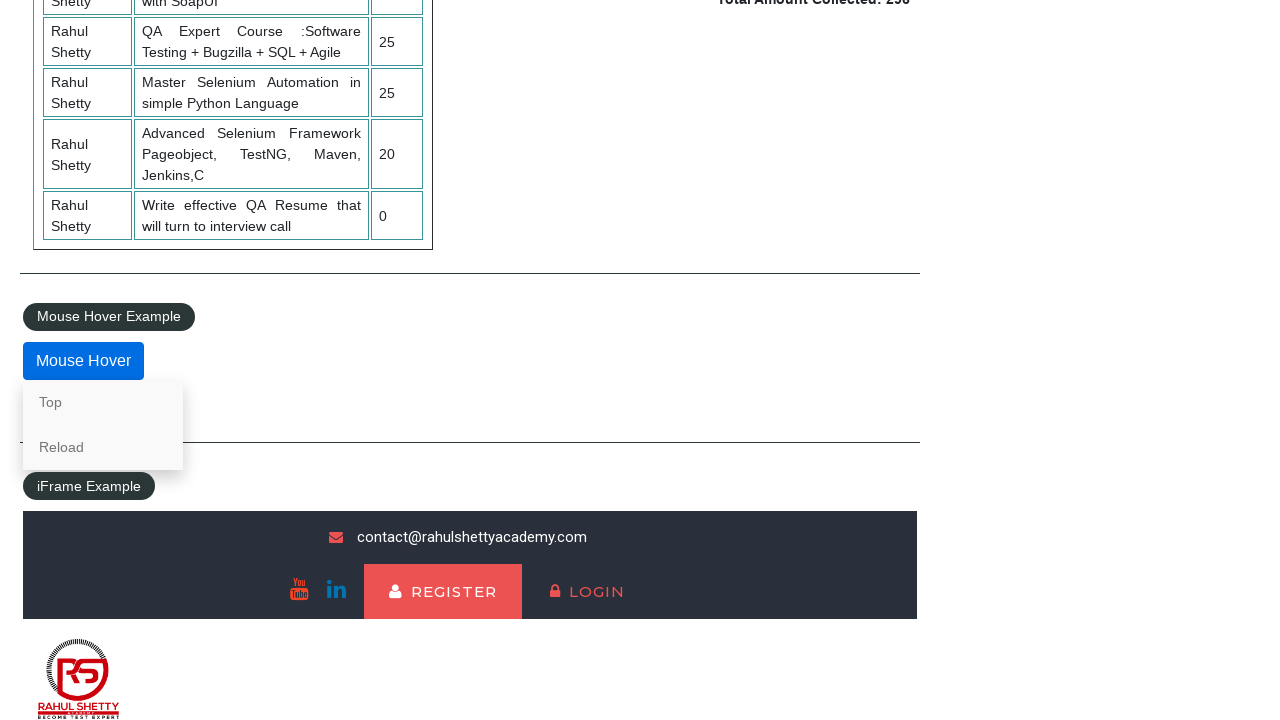

Clicked on the Reload link that appeared on hover at (103, 447) on a:text('Reload')
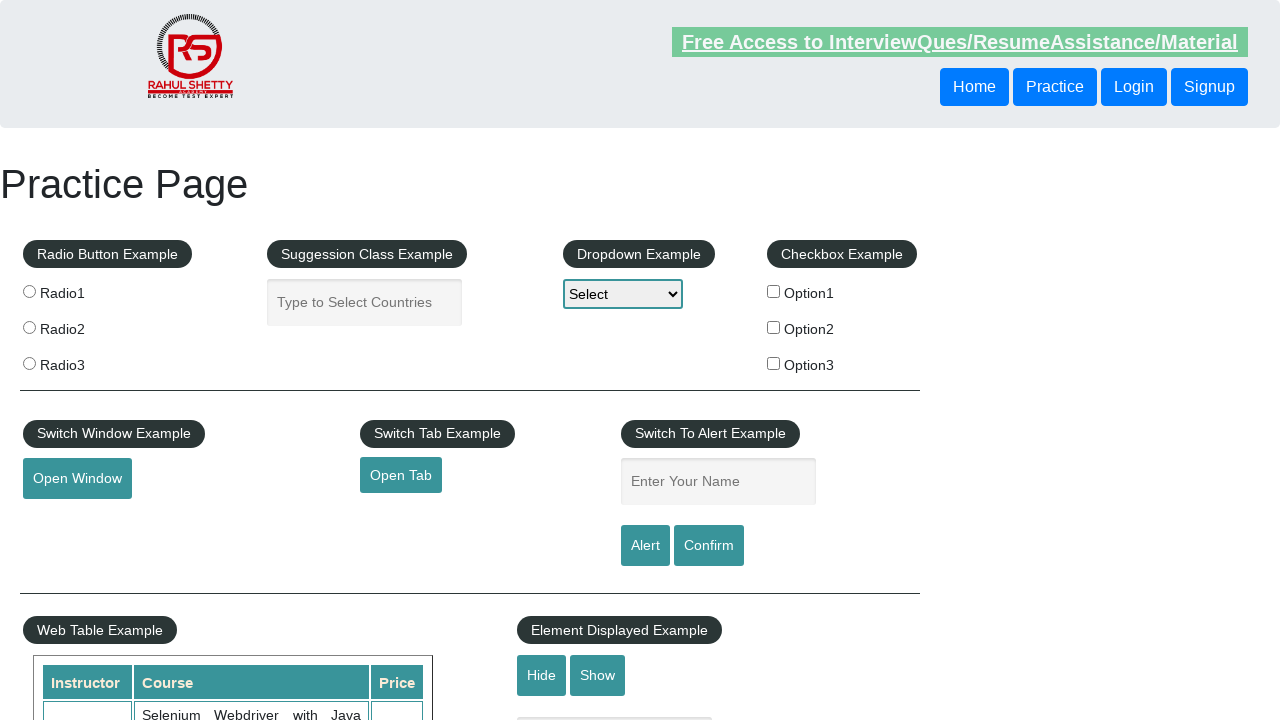

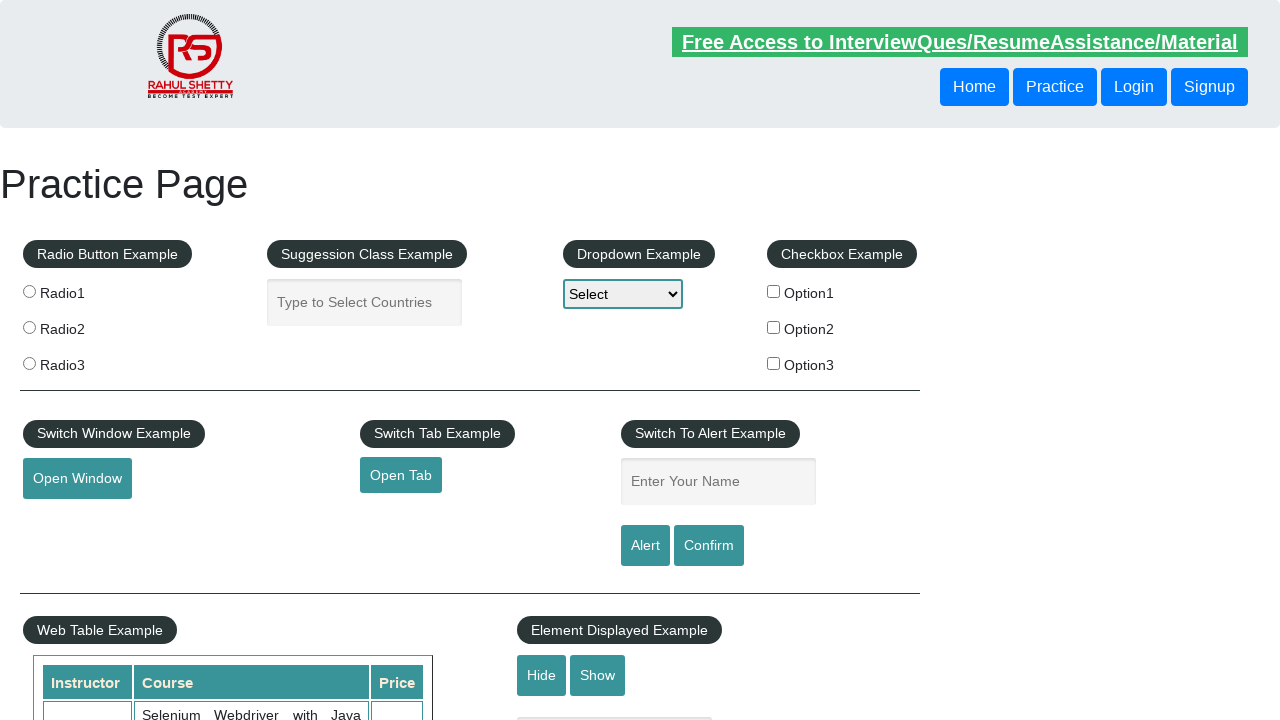